Tests multi-select dropdown functionality by selecting multiple color options using keyboard navigation

Starting URL: https://demoqa.com/select-menu

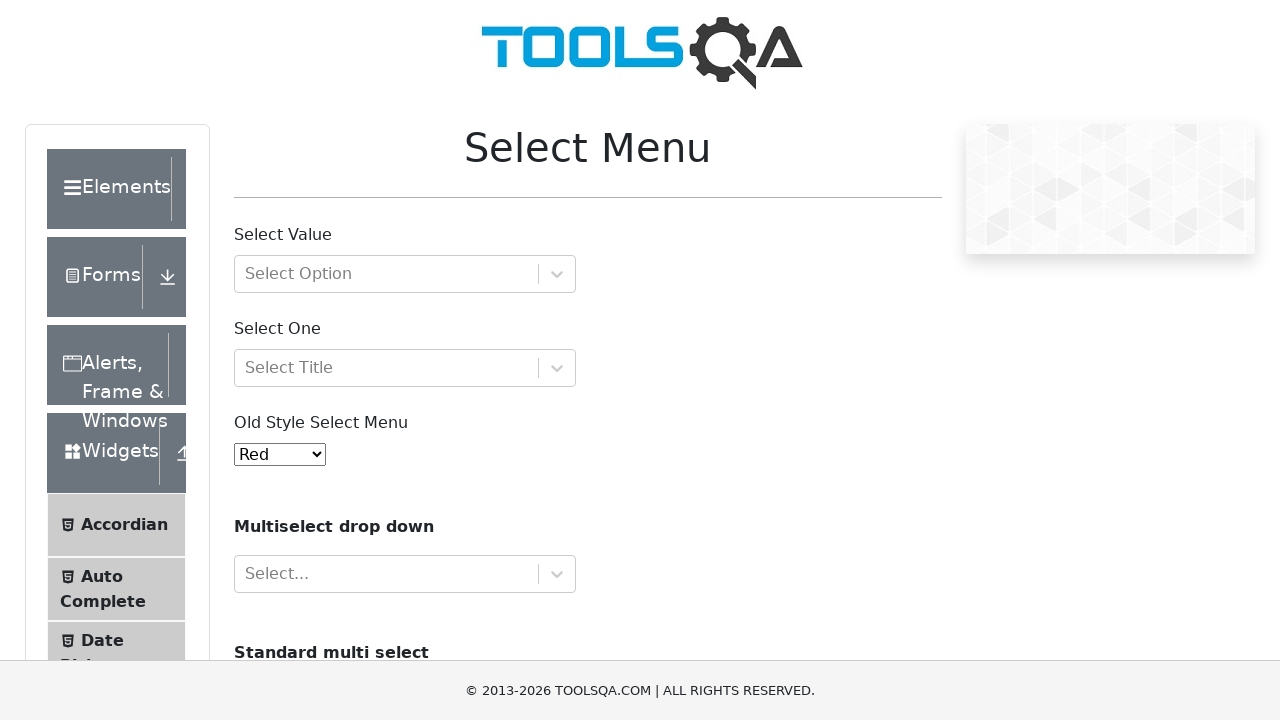

Clicked on the multi-select color dropdown at (405, 574) on xpath=//div[@class='row'][2]/div/div
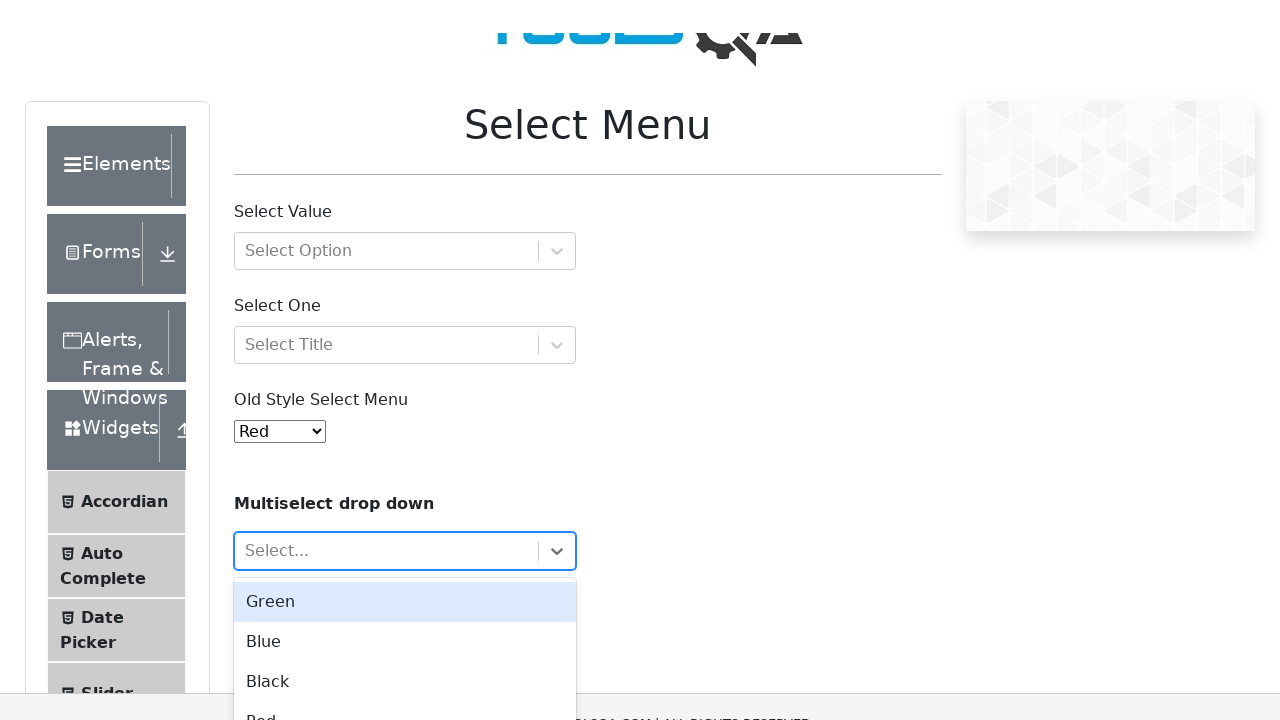

Pressed Enter to select first color option
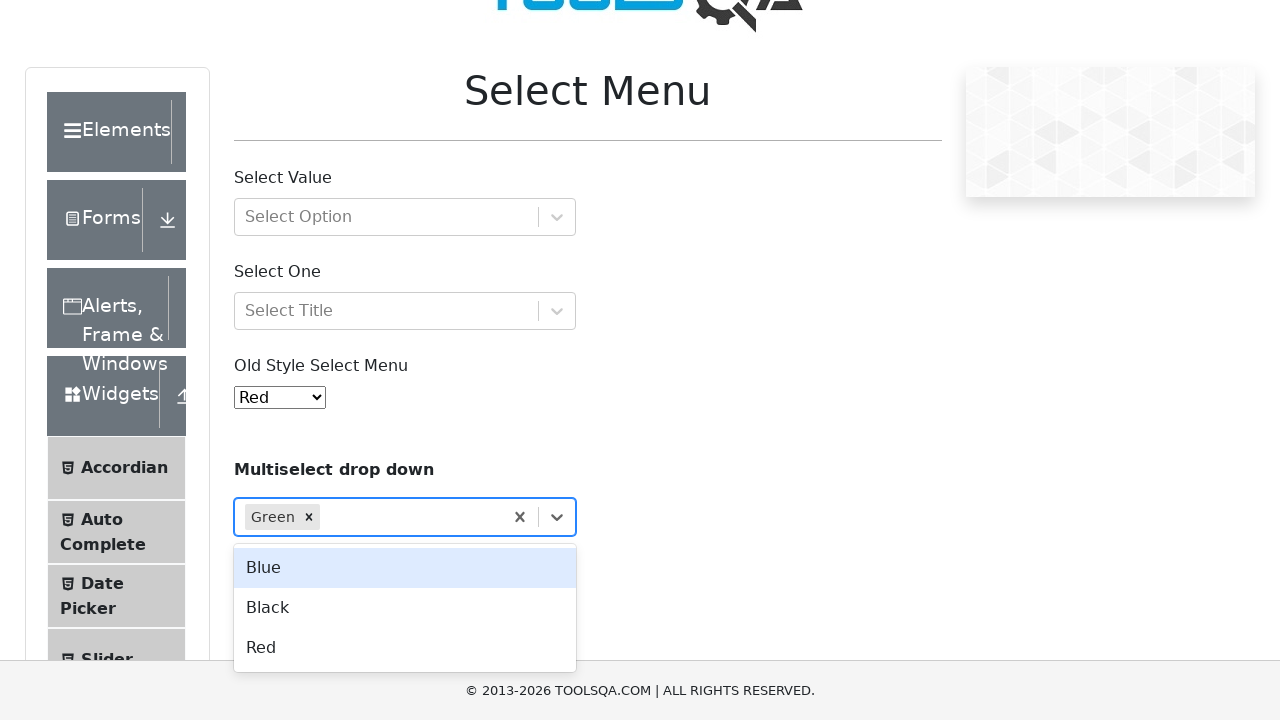

Waited 2000ms for first selection to register
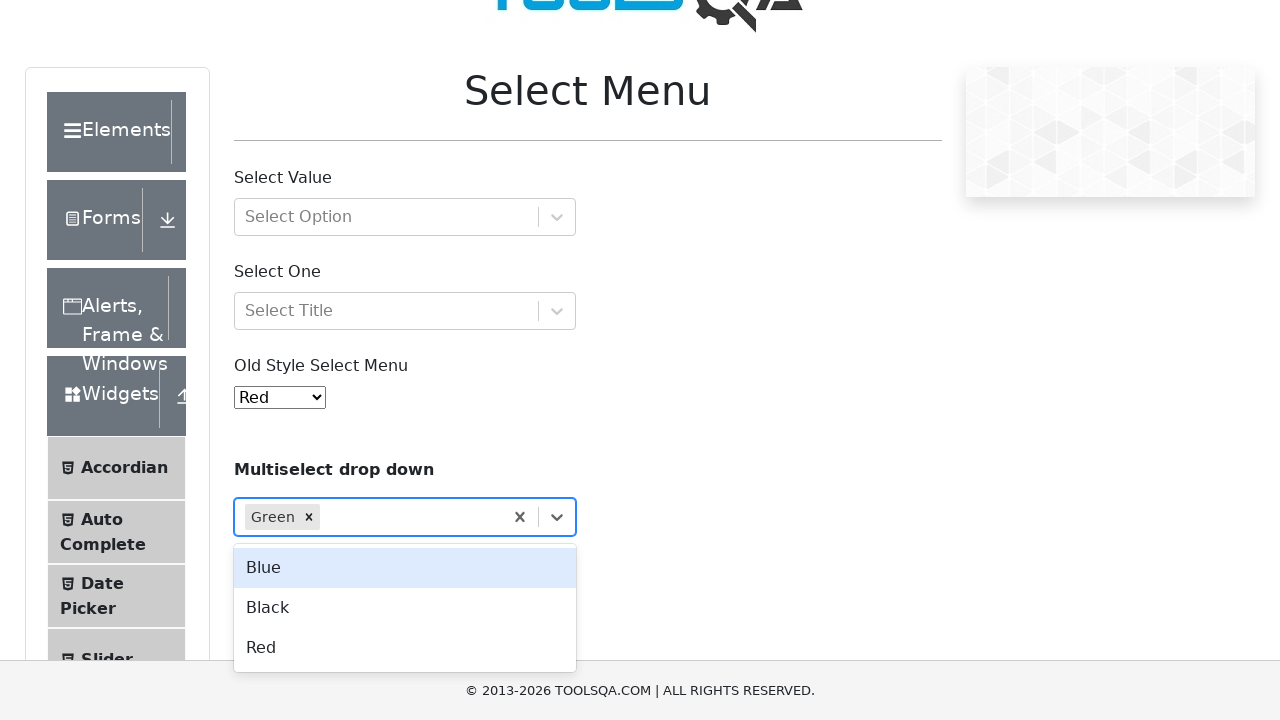

Navigated down to second color option using arrow key
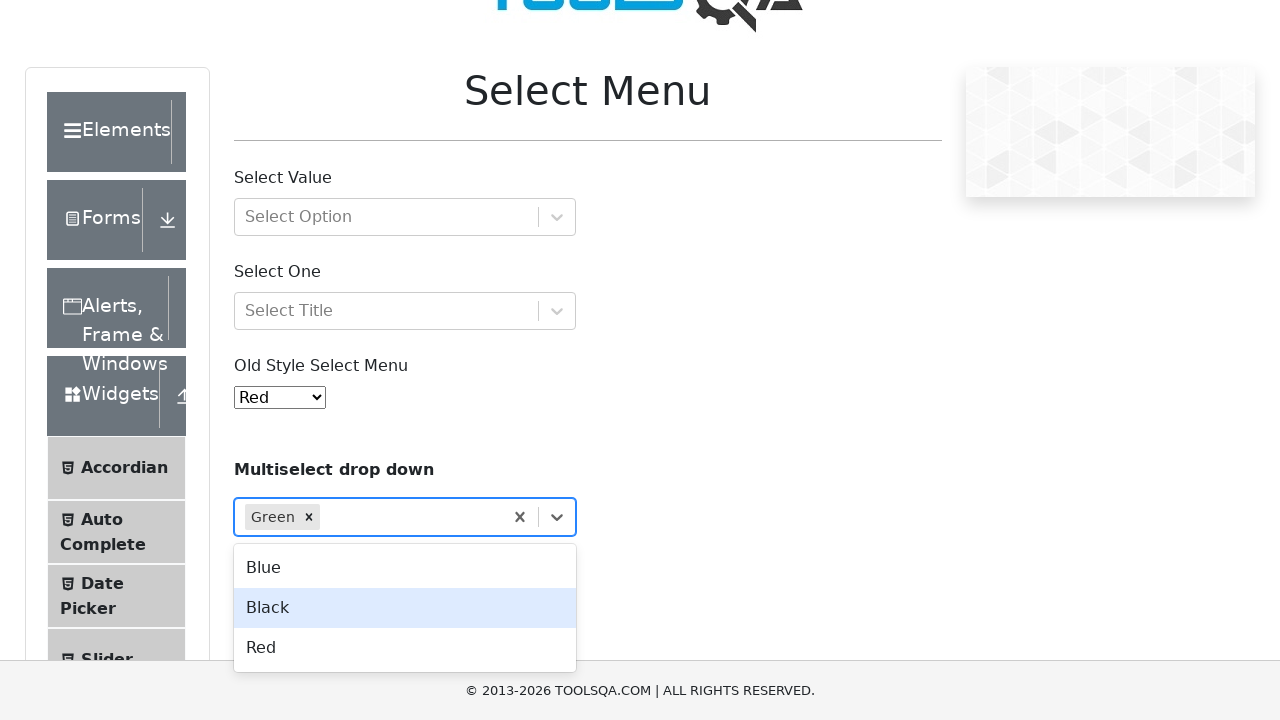

Pressed Enter to select second color option
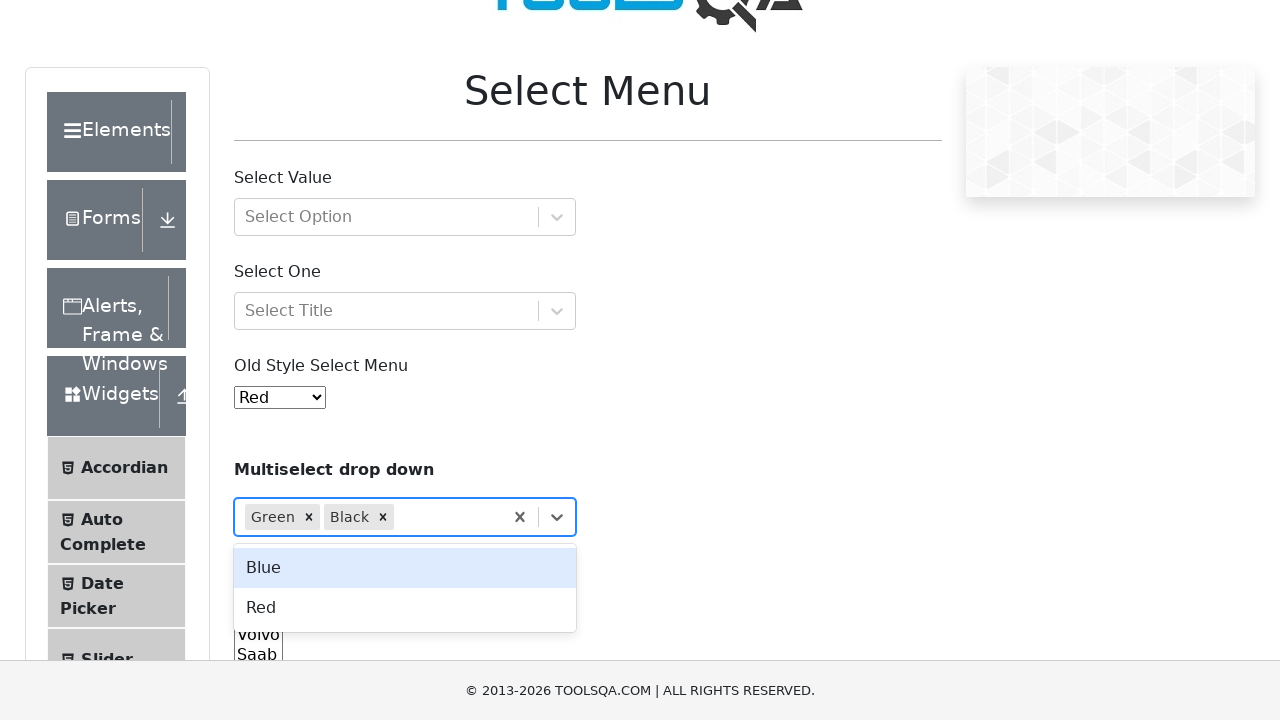

Waited 2000ms for second selection to register
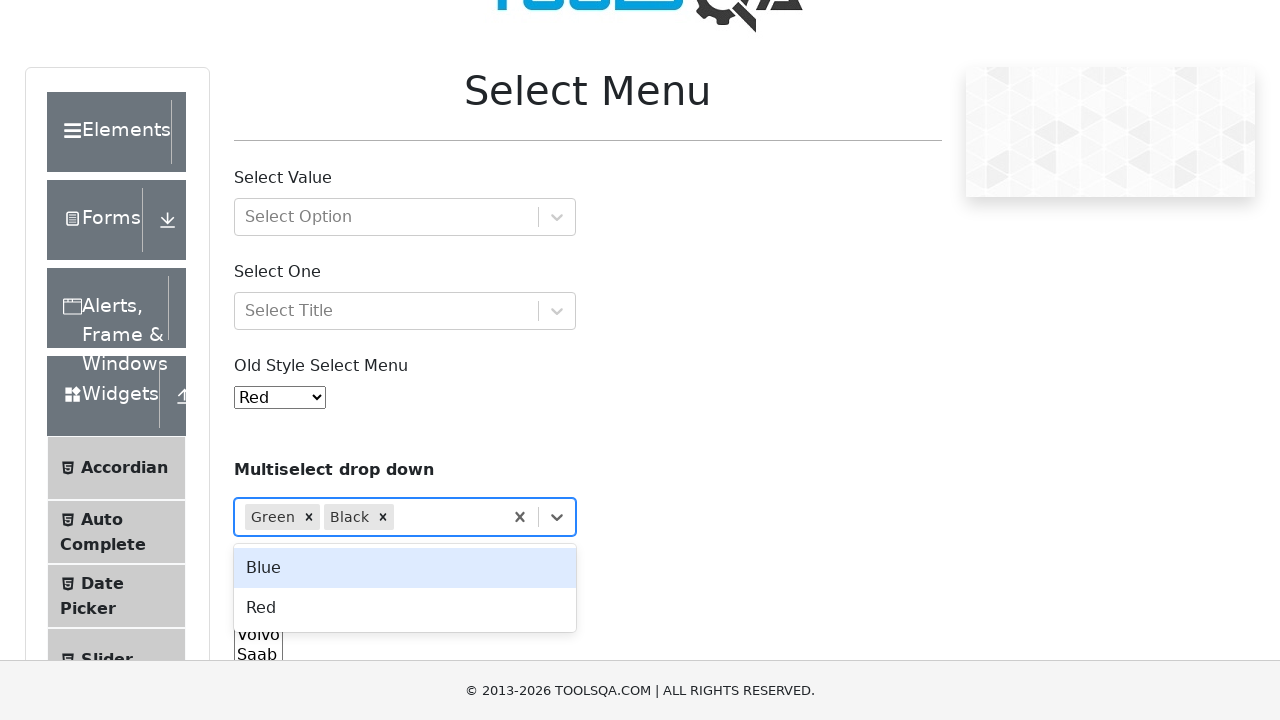

Navigated down to third color option using arrow key
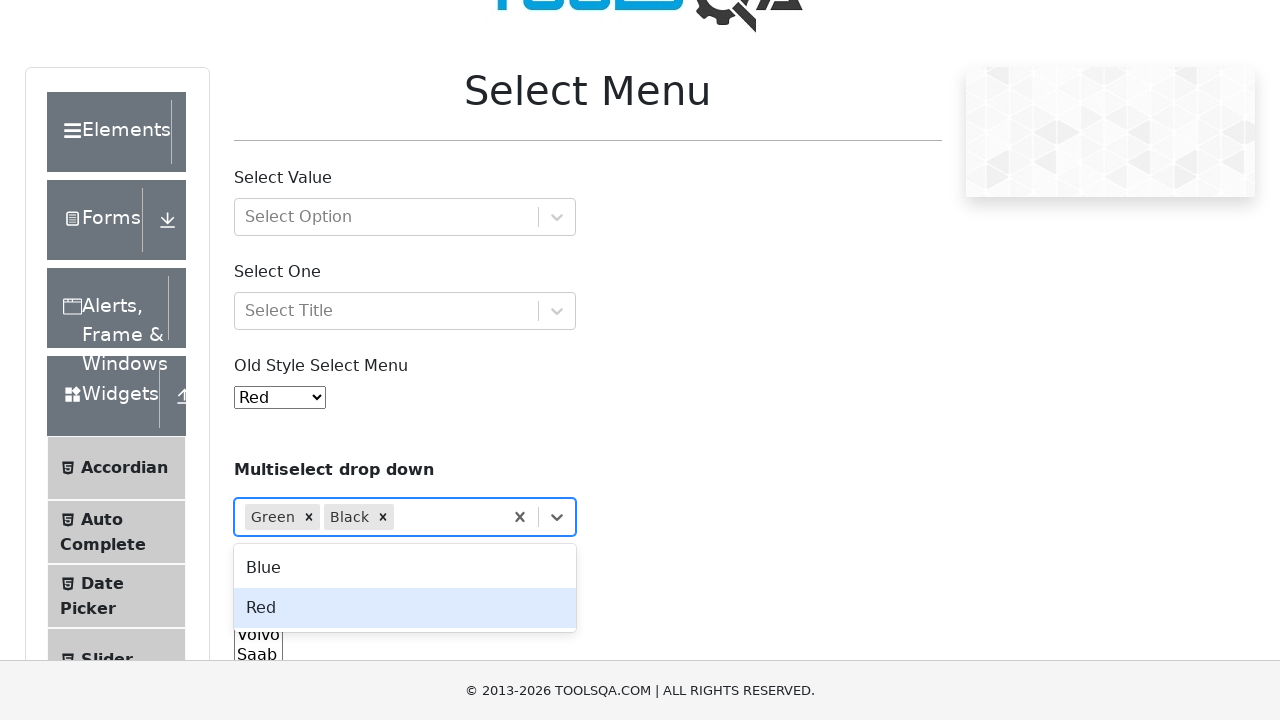

Pressed Enter to select third color option
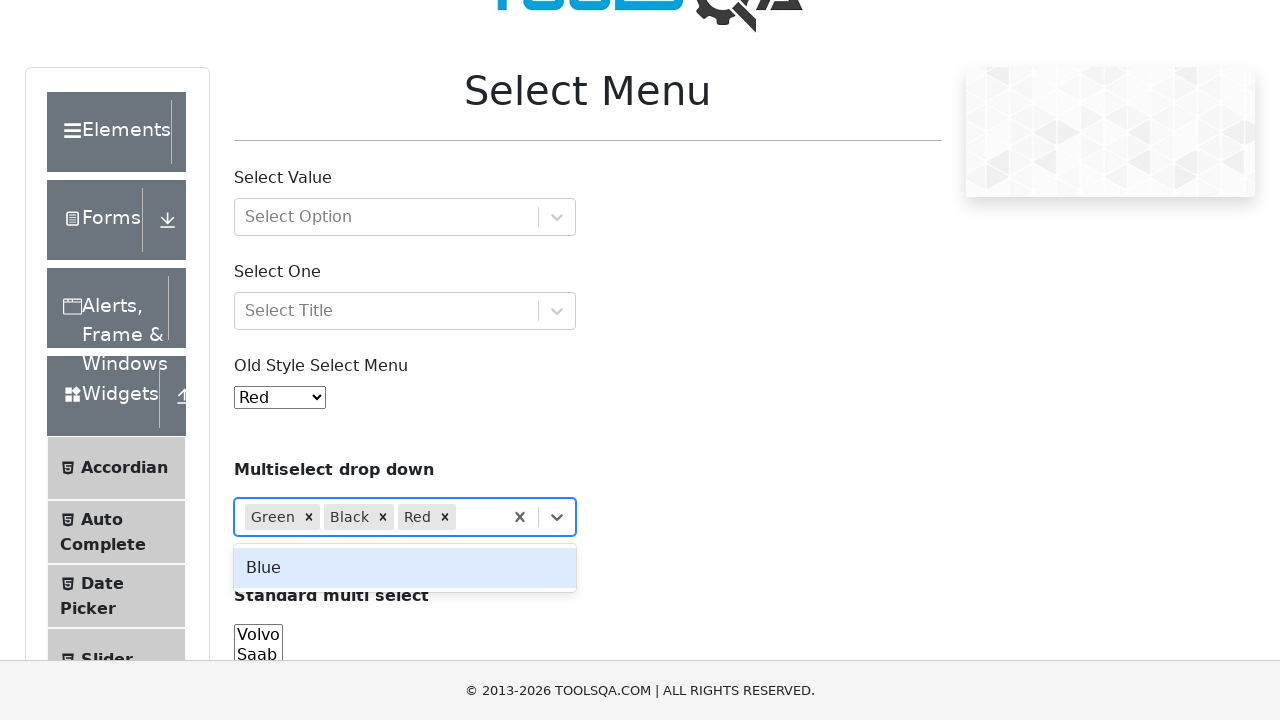

Waited 2000ms for third selection to register
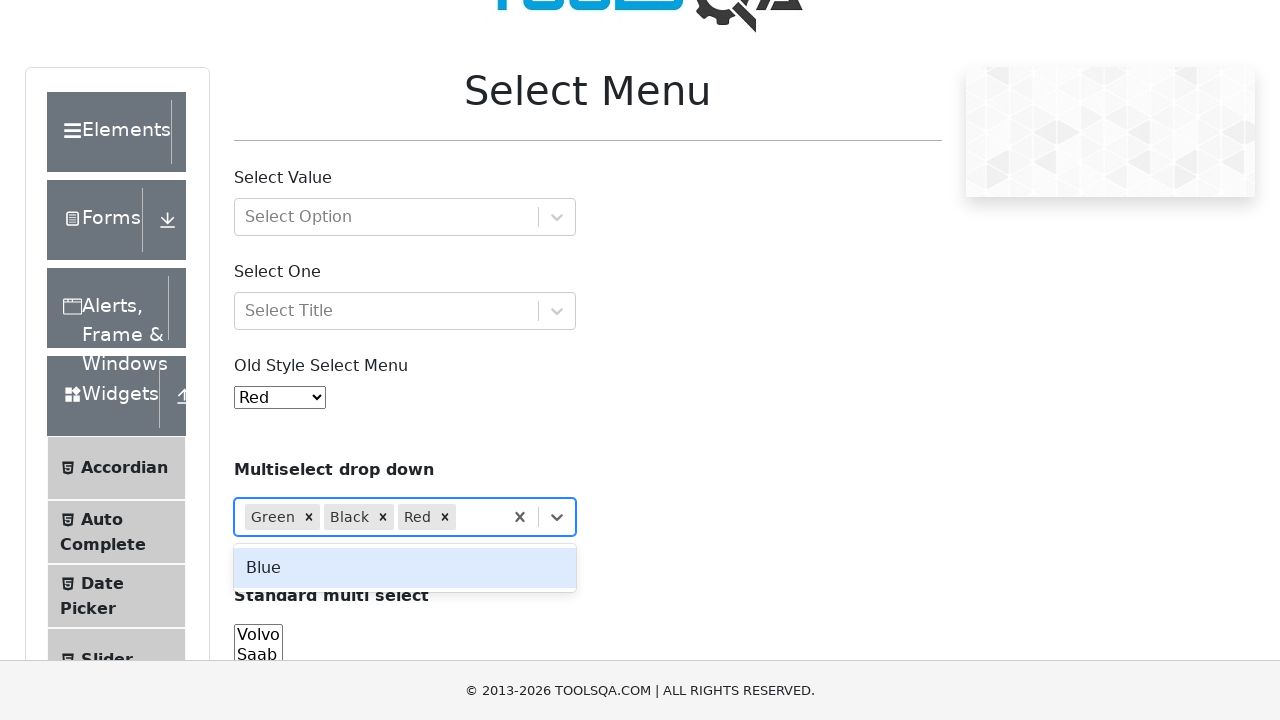

Navigated down to fourth color option using arrow key
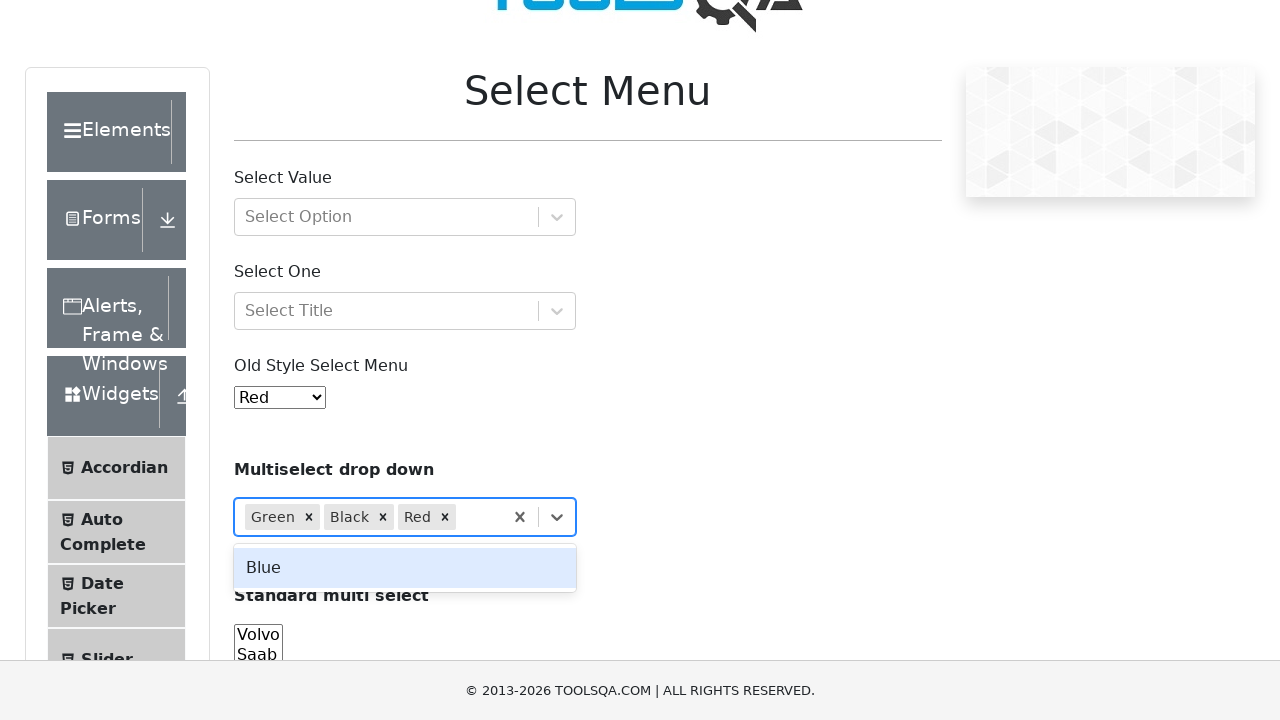

Pressed Enter to select fourth color option
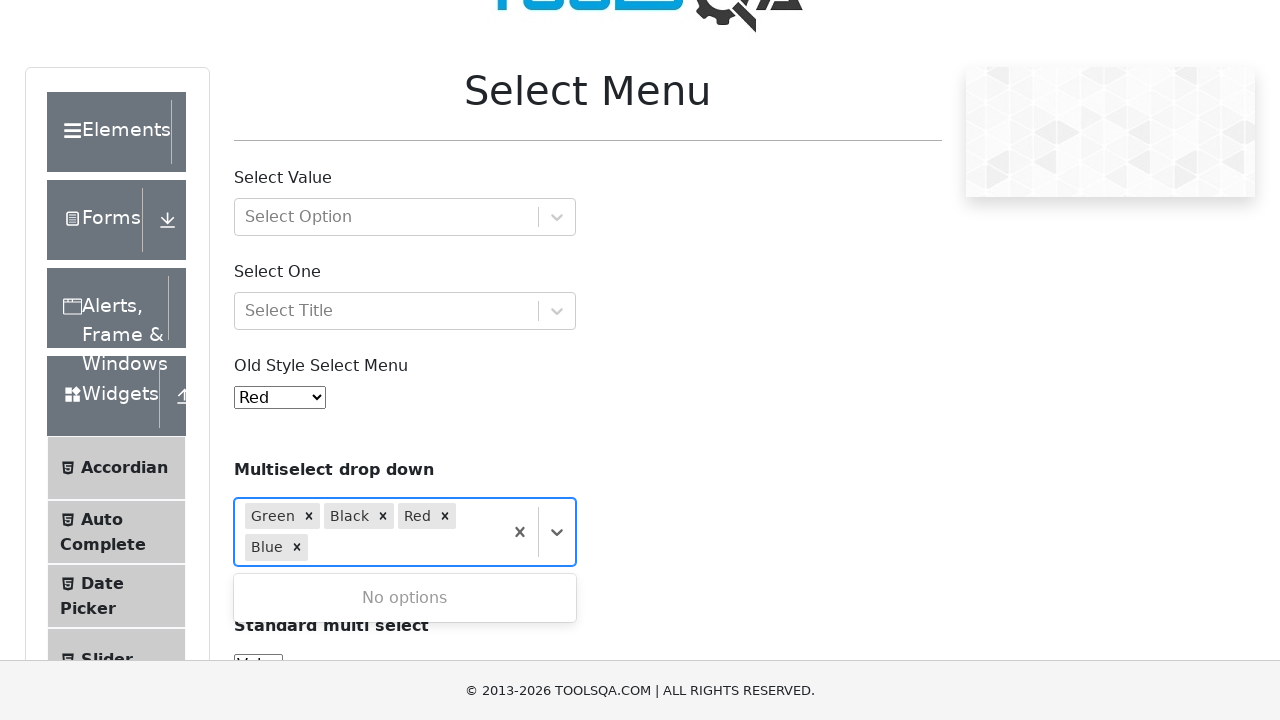

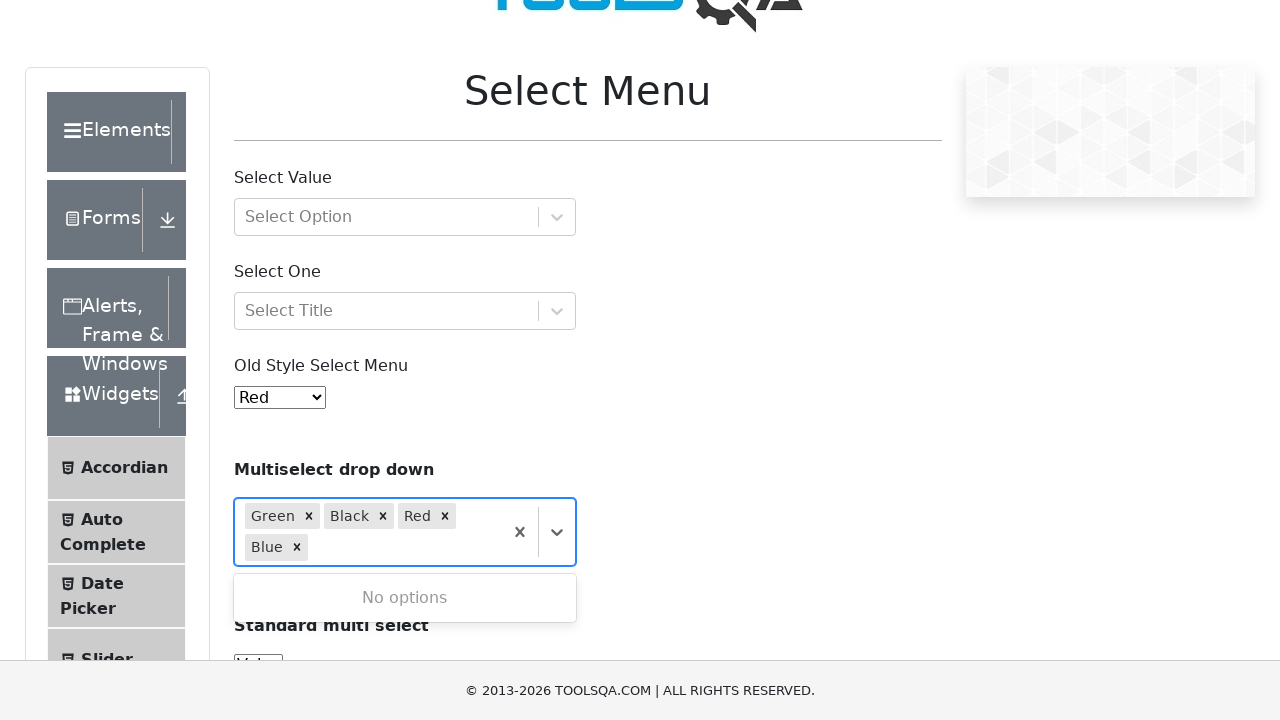